Tests dynamic controls functionality by verifying a textbox is initially disabled, clicking the Enable button, waiting for the textbox to become enabled, and verifying the success message is displayed.

Starting URL: https://the-internet.herokuapp.com/dynamic_controls

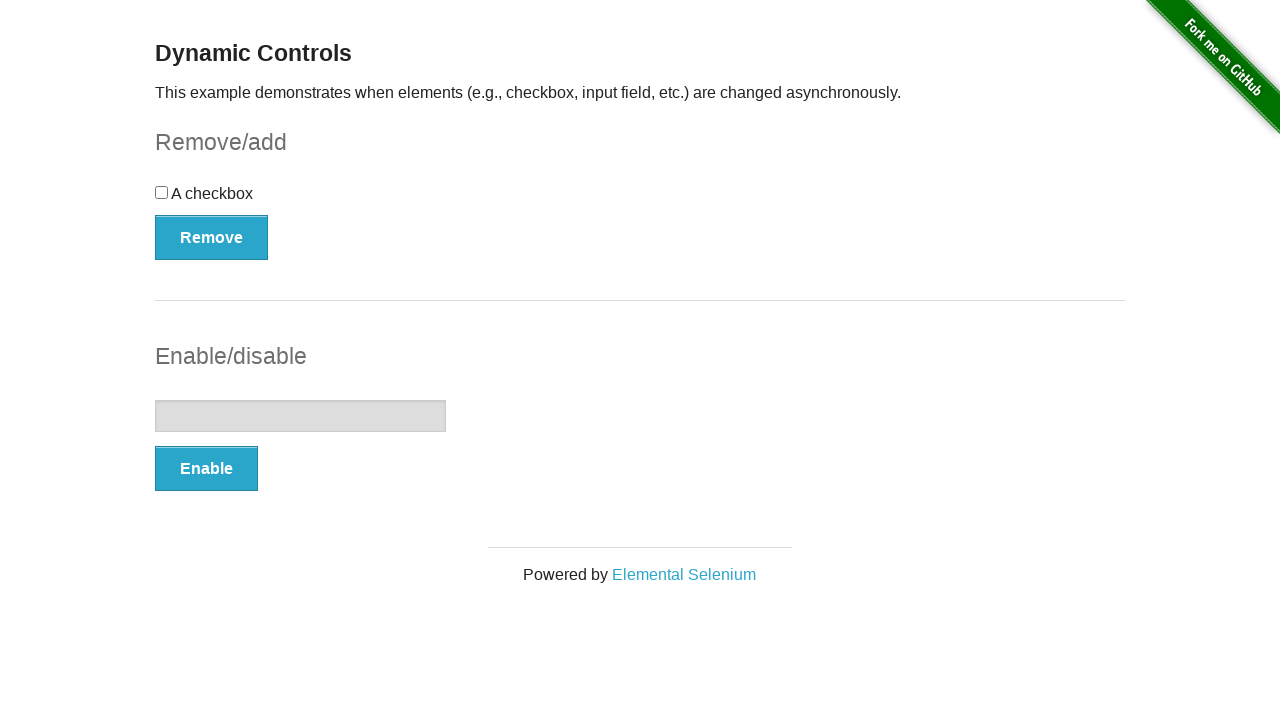

Located the textbox element
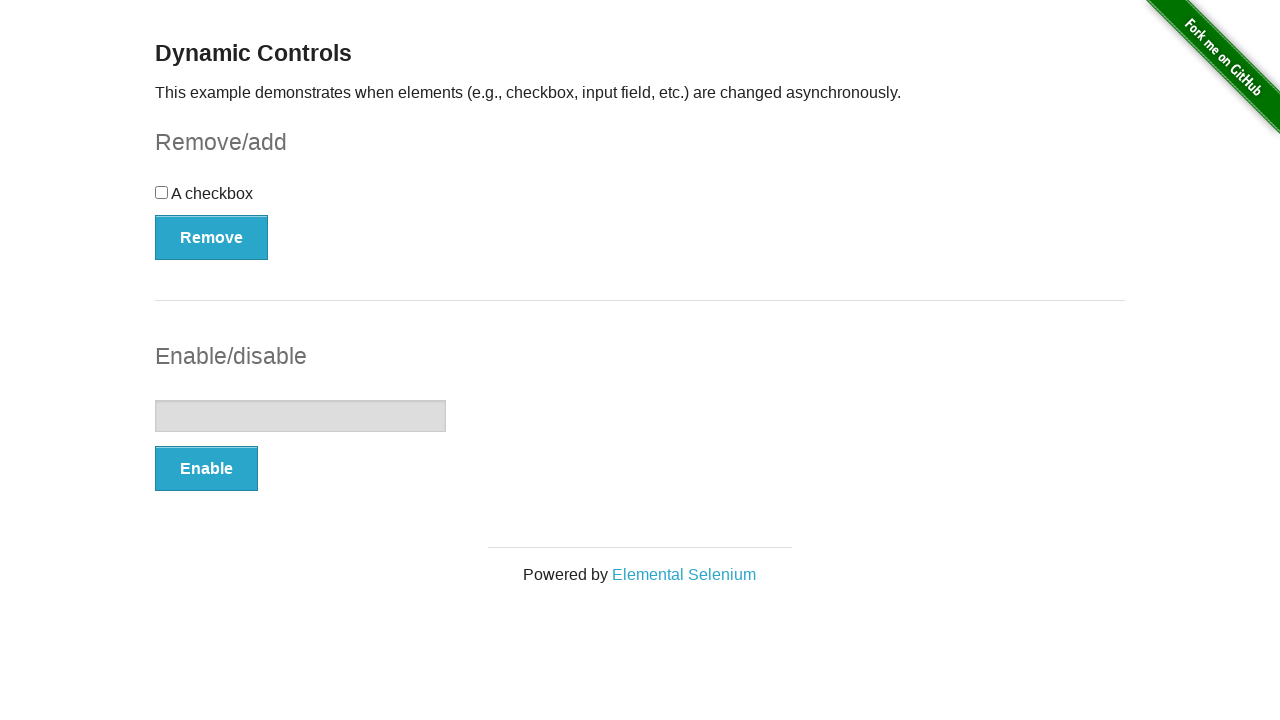

Verified textbox is initially disabled
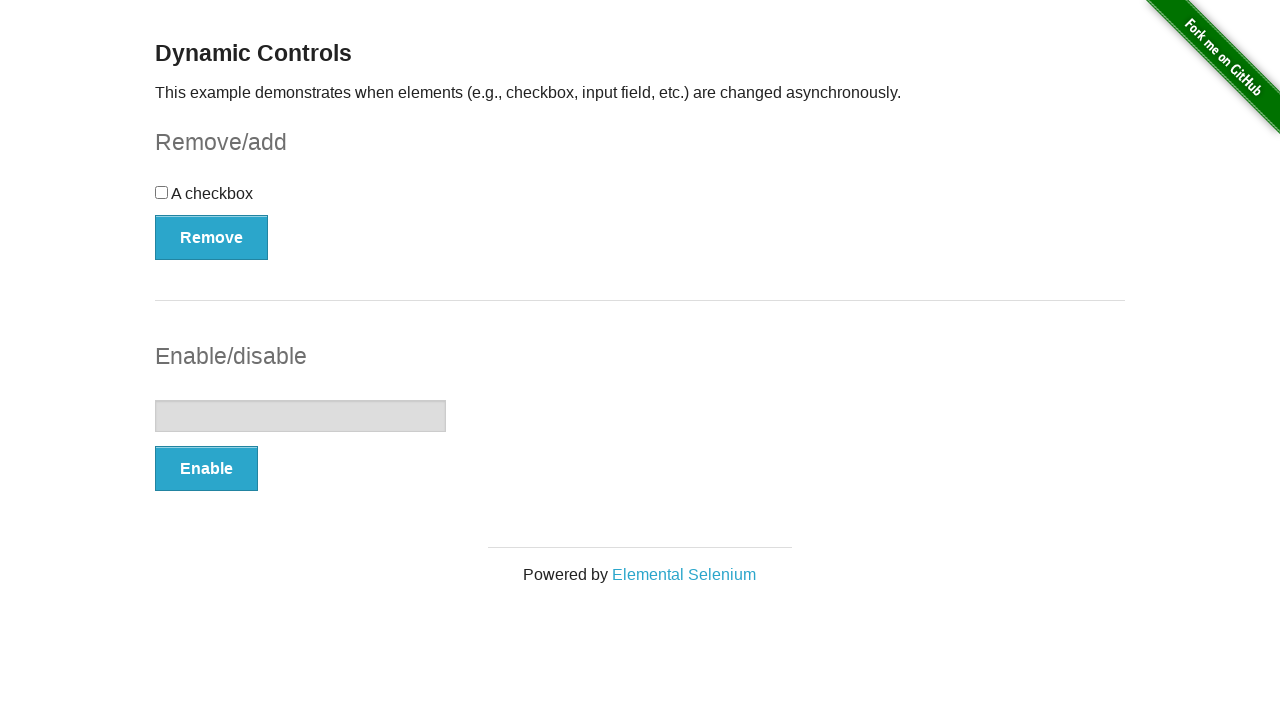

Clicked the Enable button at (206, 469) on xpath=//*[text()='Enable']
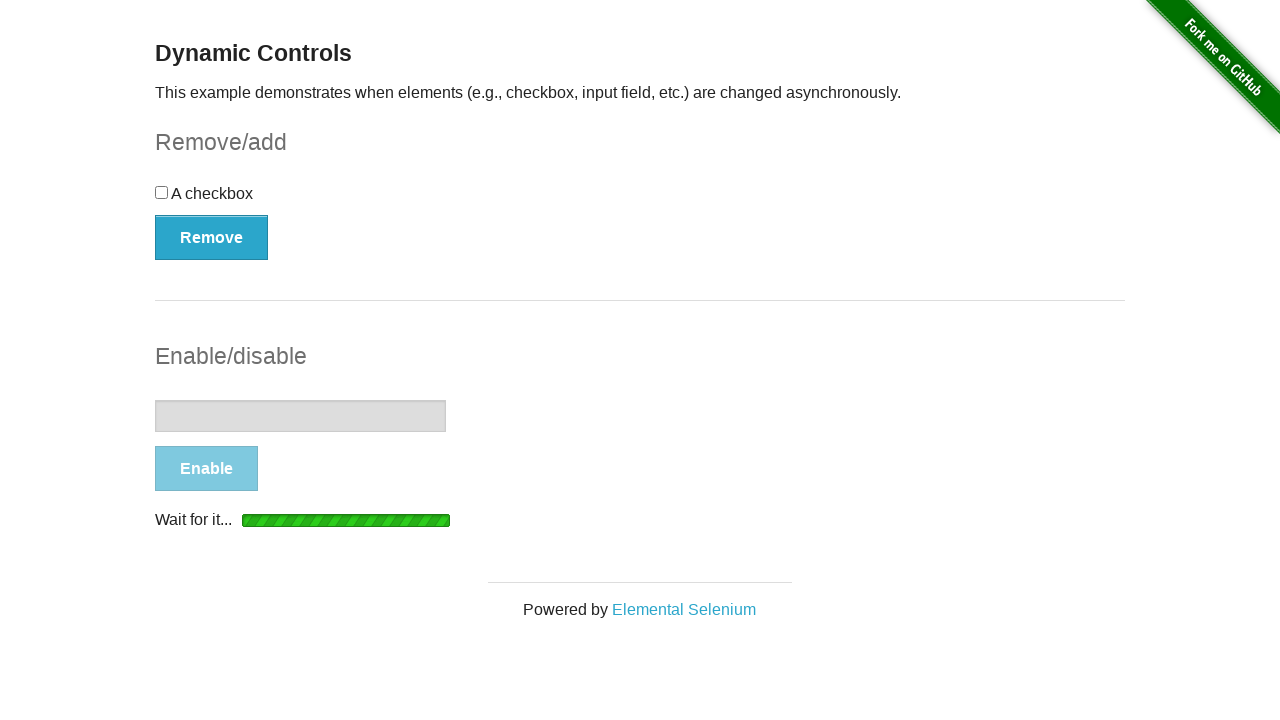

Textbox element is attached to DOM
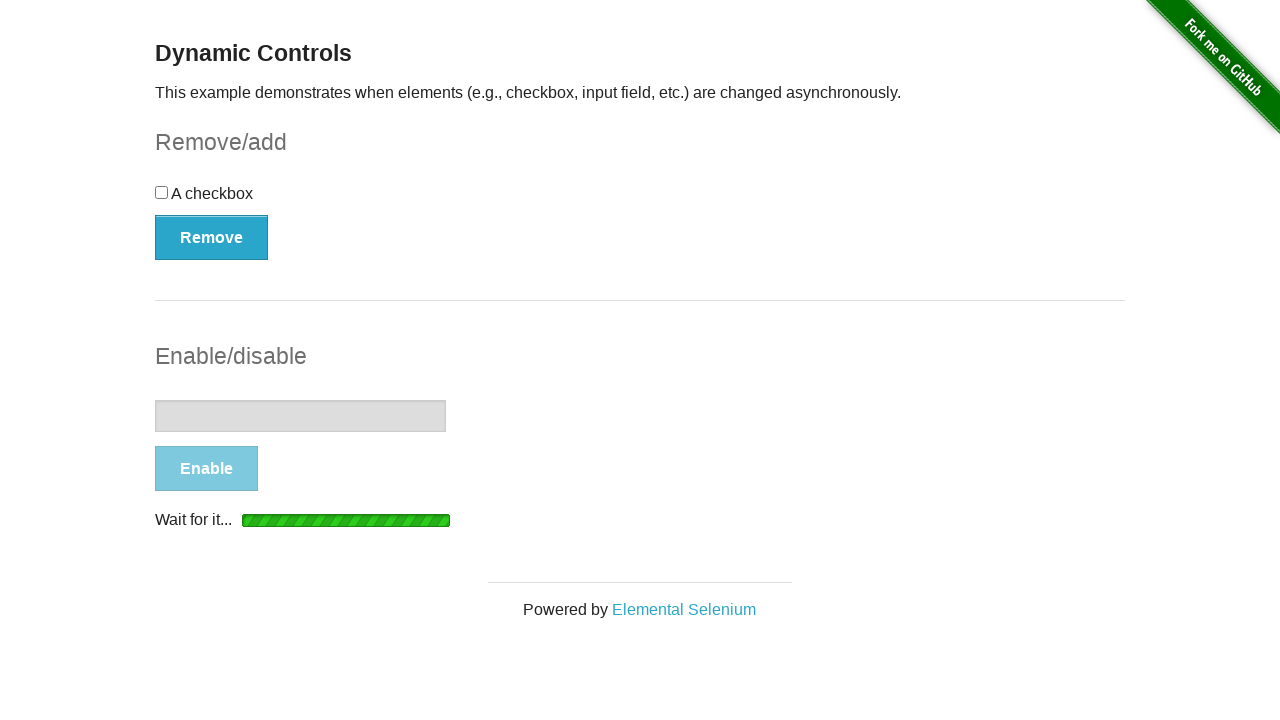

Textbox is now enabled
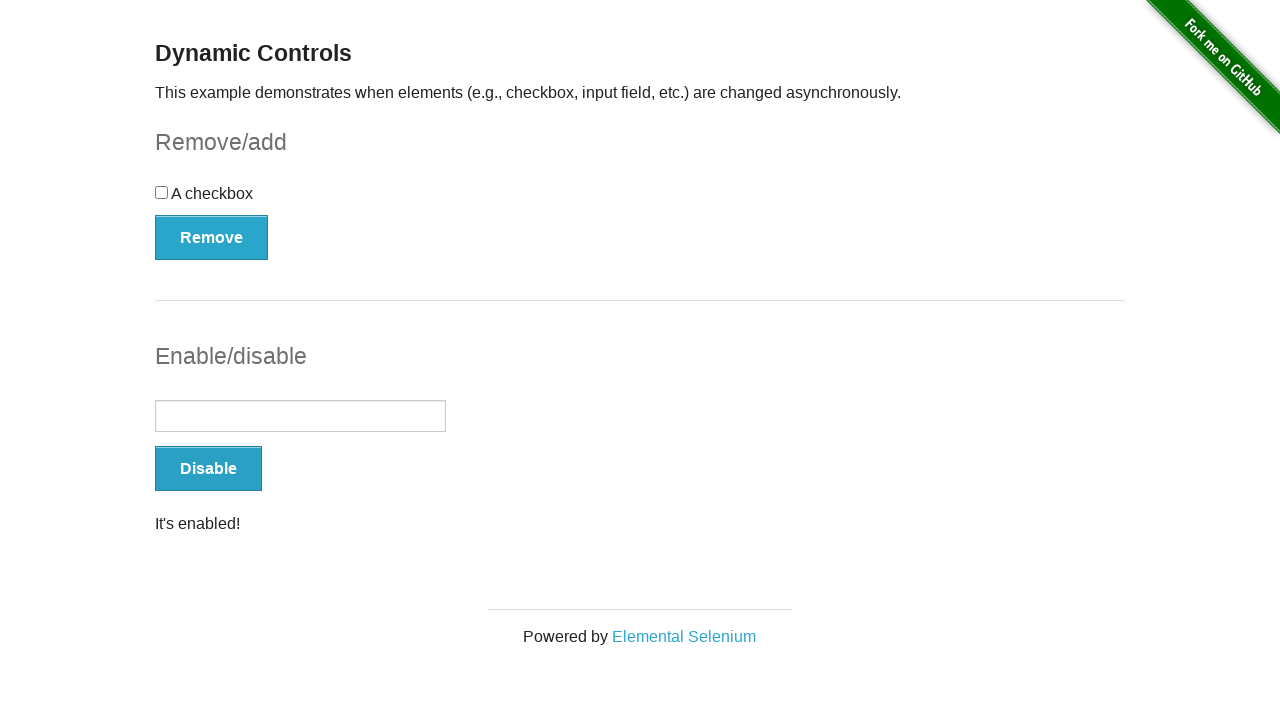

Located the success message element
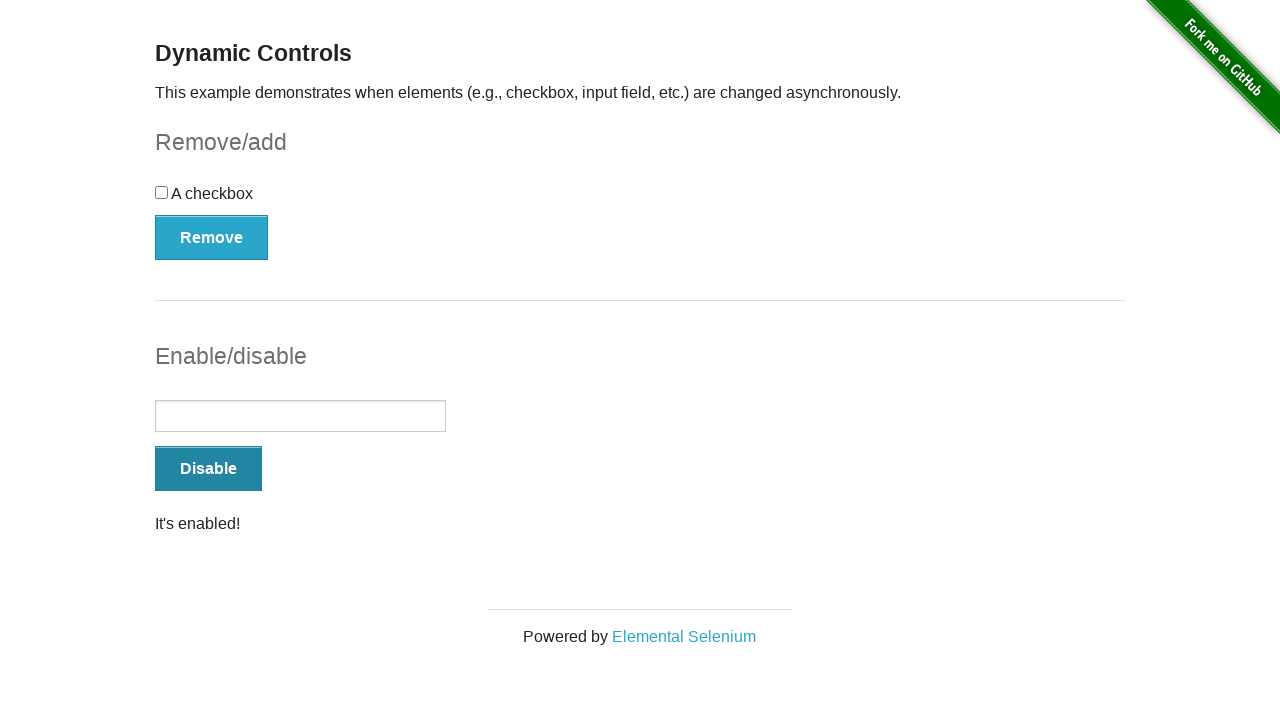

Verified success message is visible
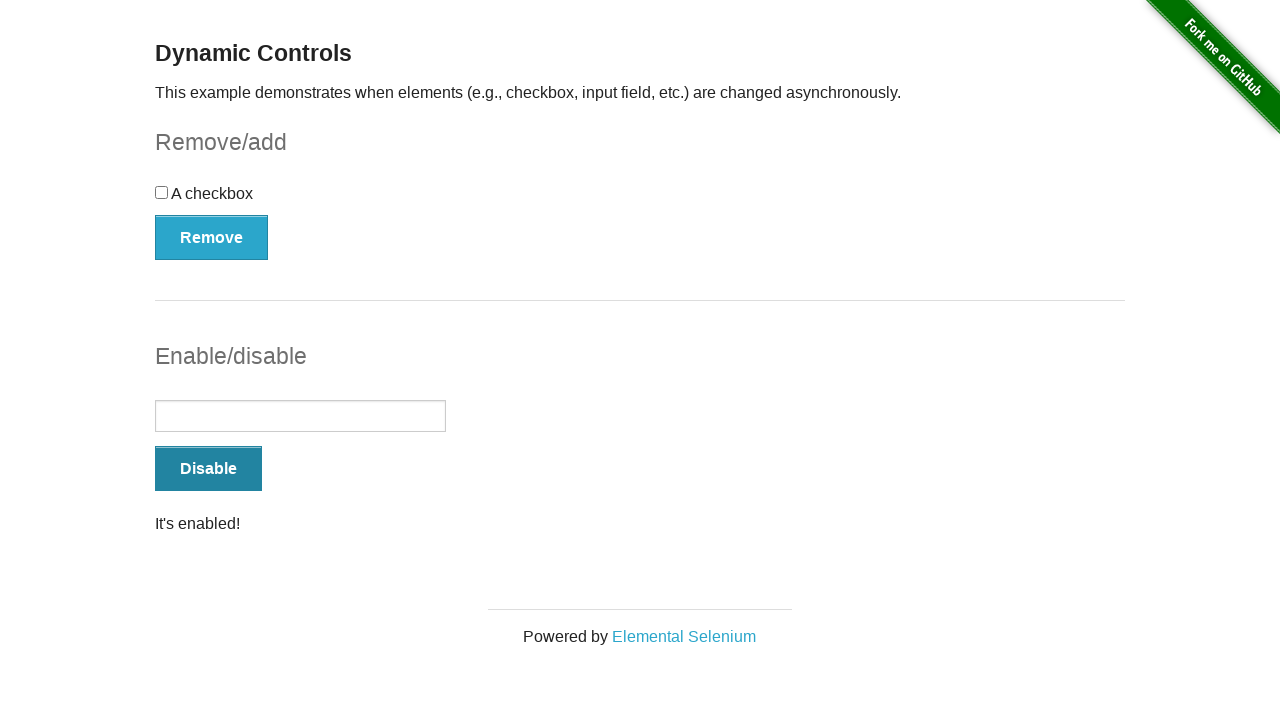

Verified success message contains 'It's enabled!'
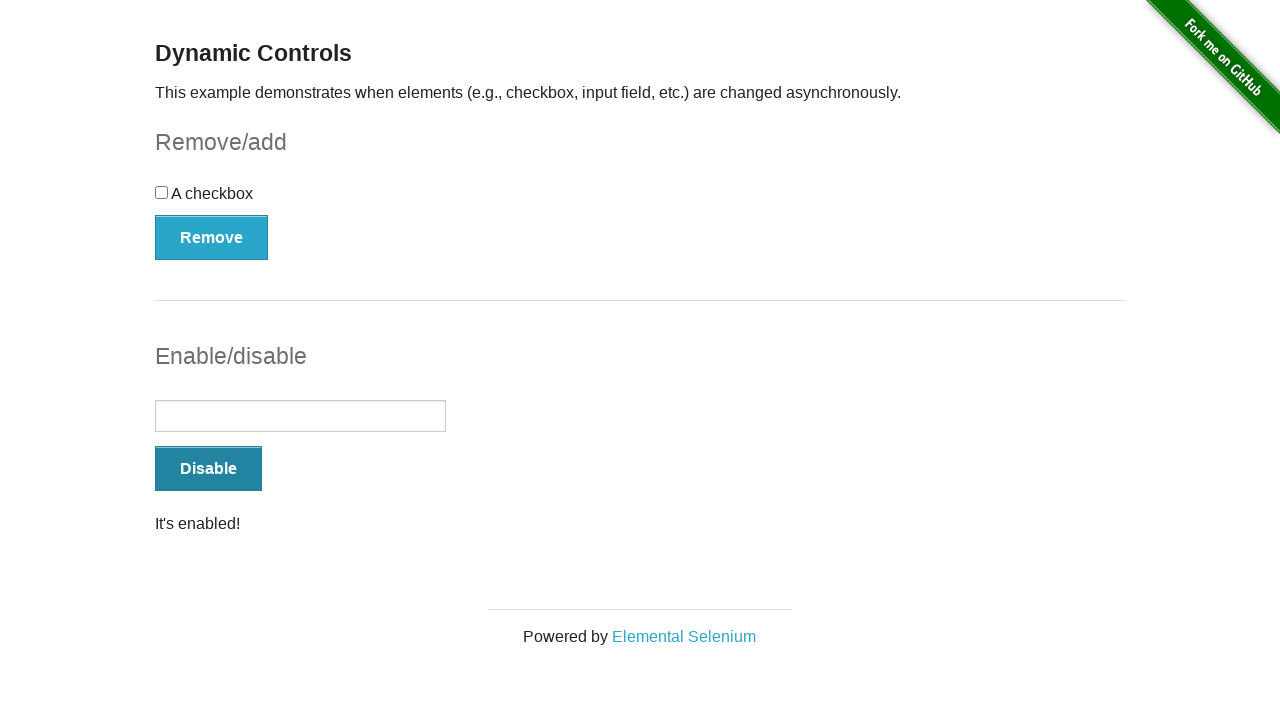

Verified textbox is now enabled
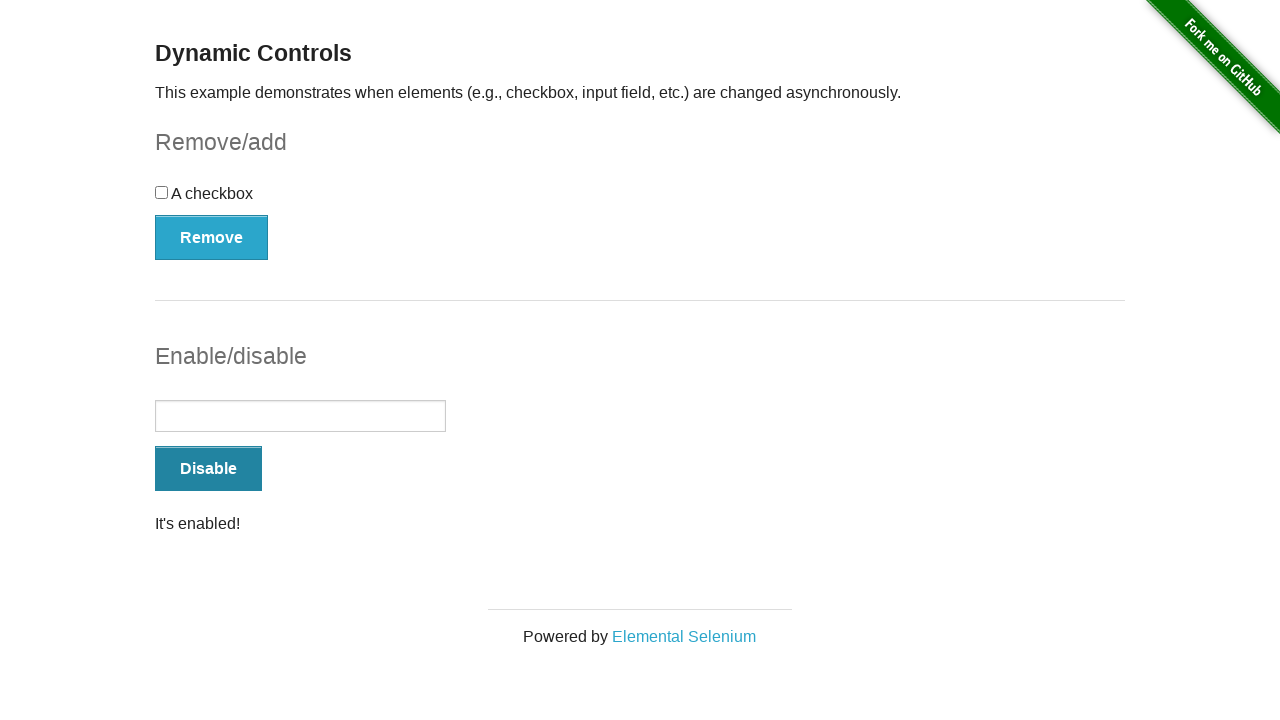

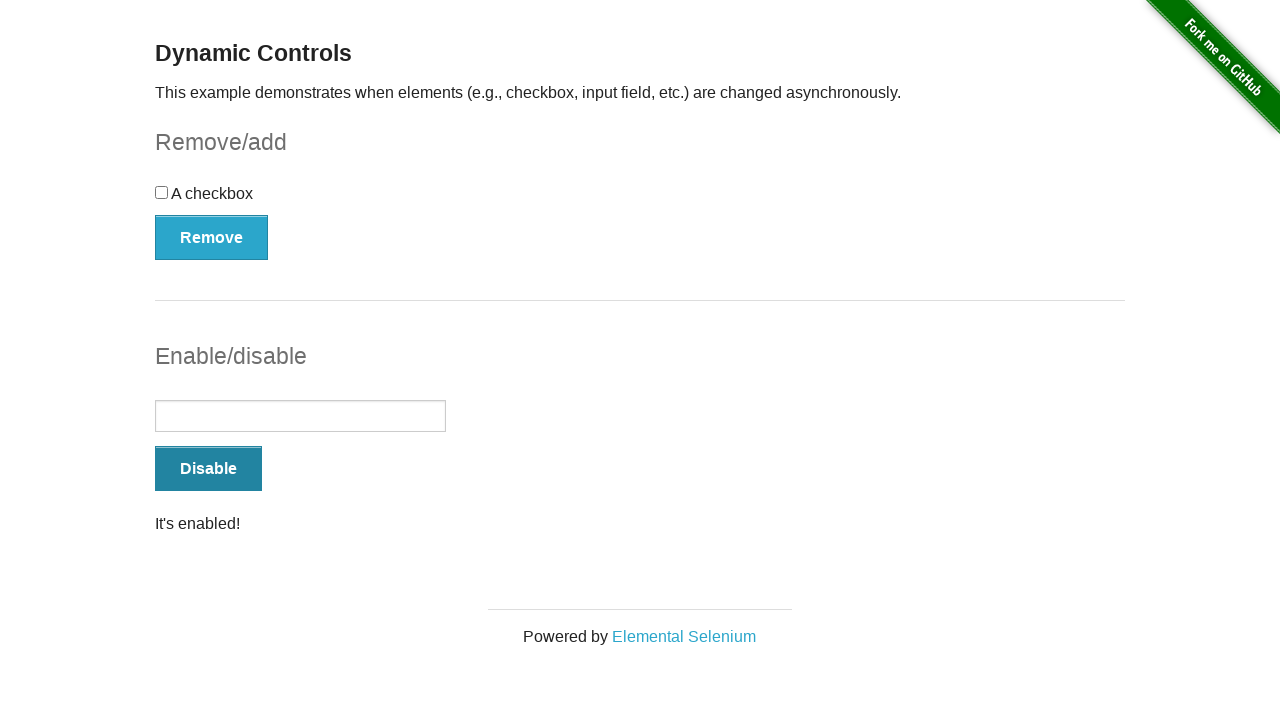